Tests a web form by entering text into an input field, clicking the submit button, and verifying the success message is displayed

Starting URL: https://www.selenium.dev/selenium/web/web-form.html

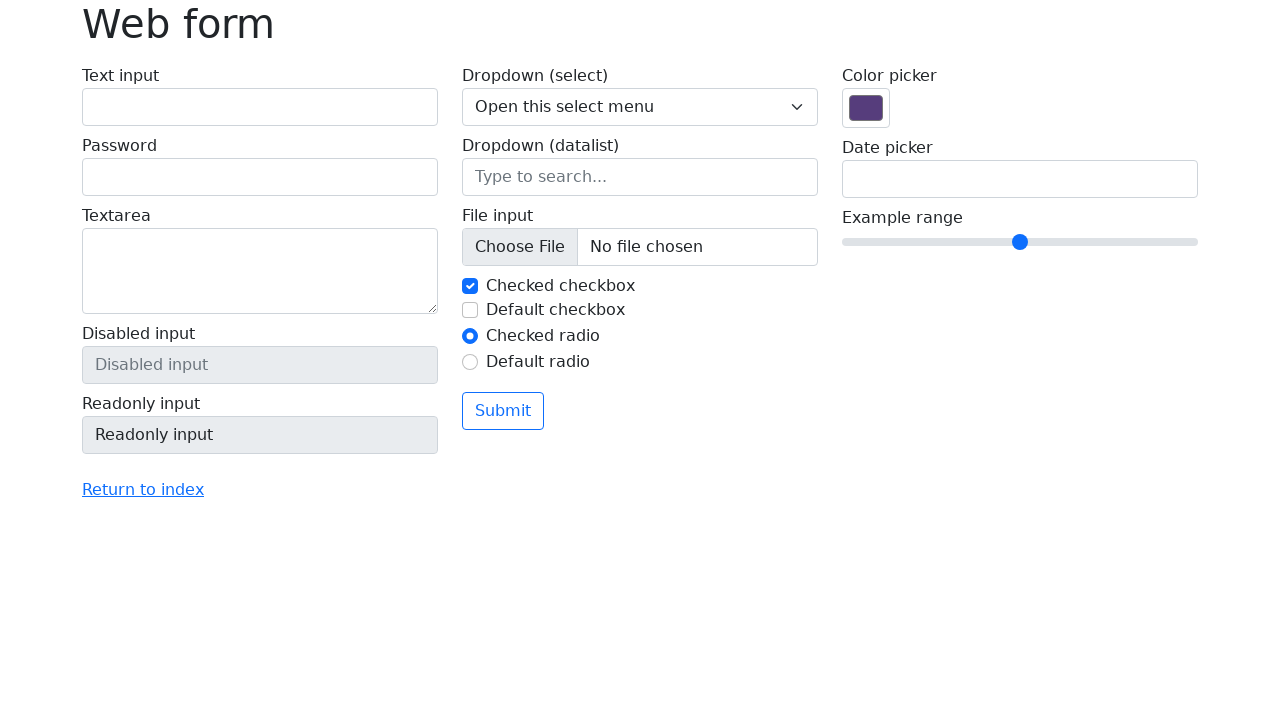

Verified page title is 'Web form'
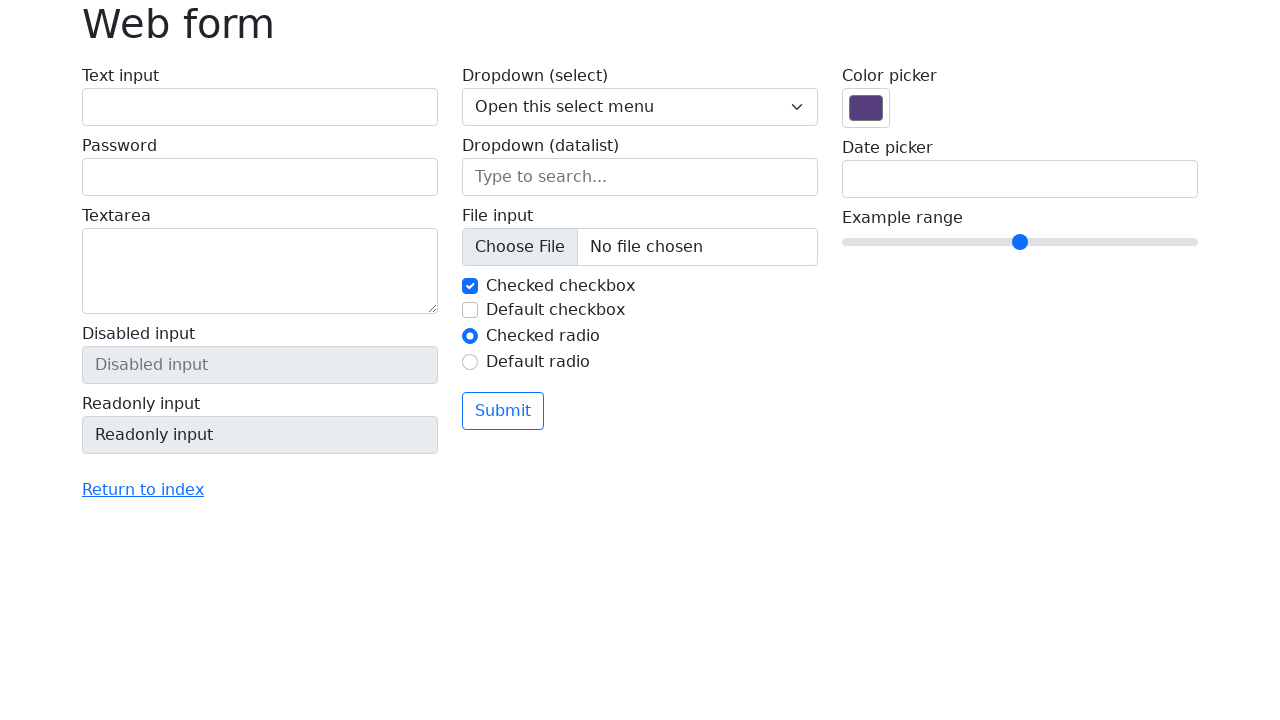

Entered 'Selenium' into the text input field on input[name='my-text']
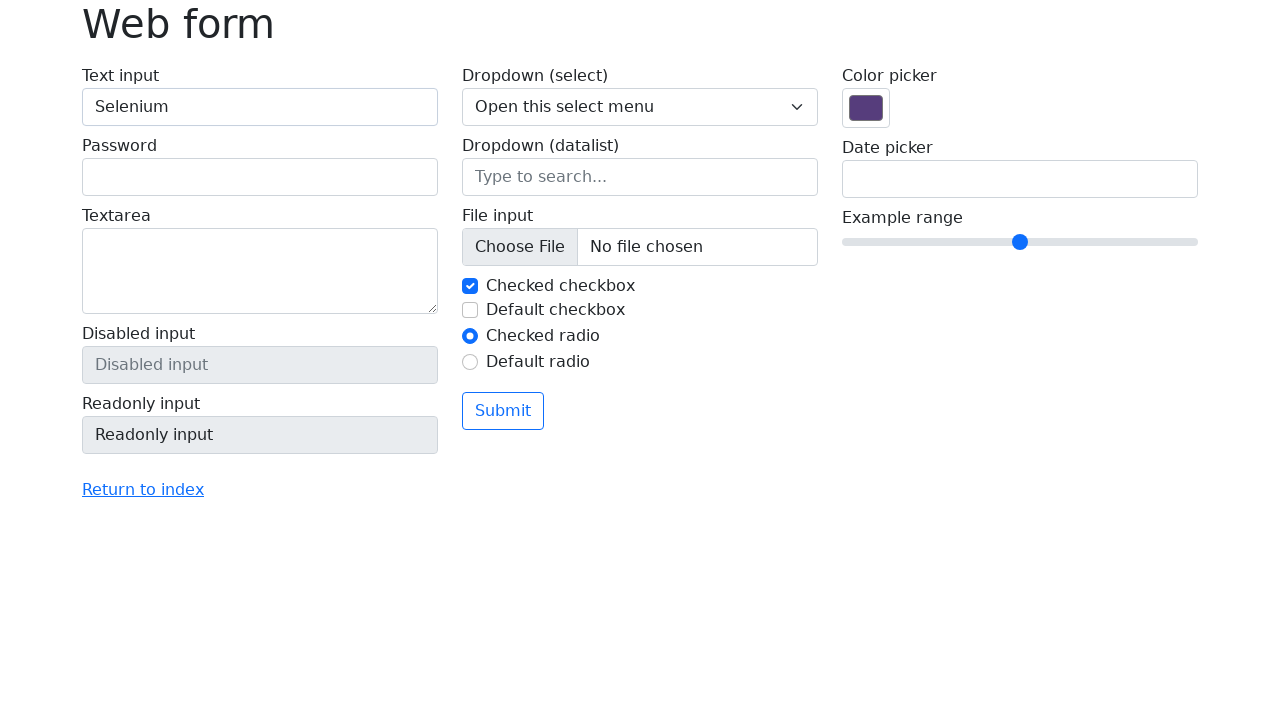

Clicked the submit button at (503, 411) on button
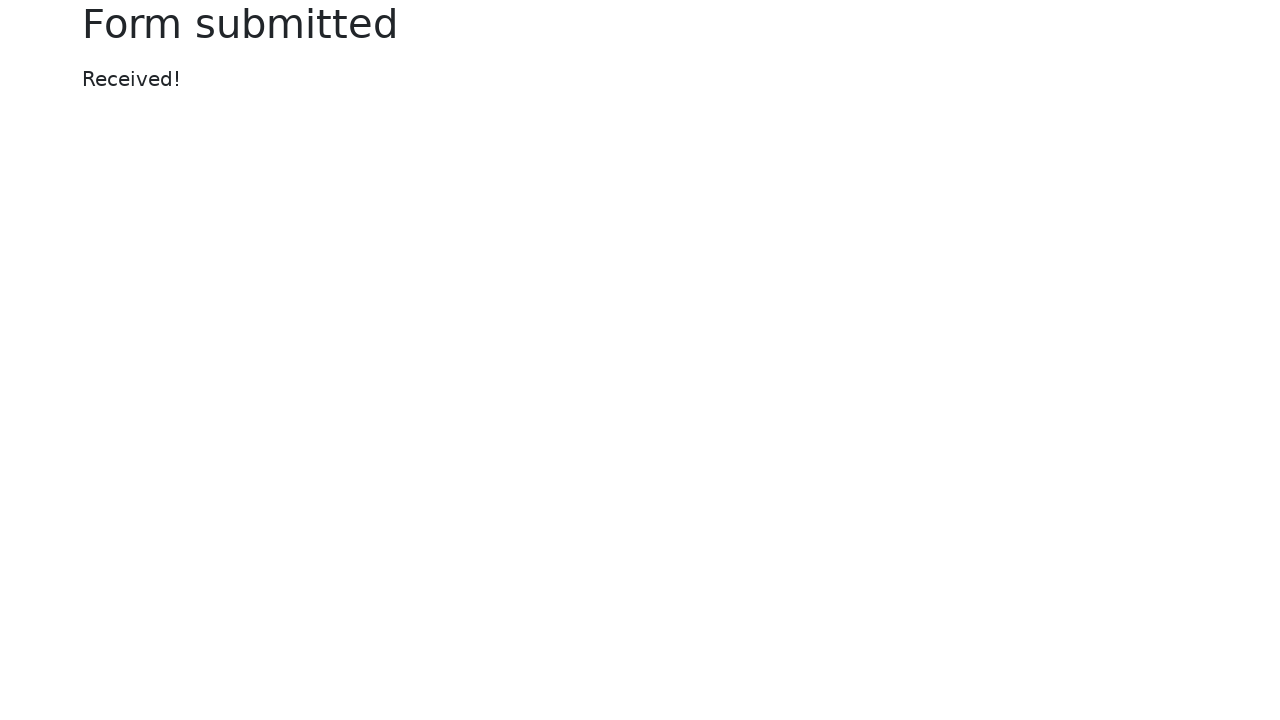

Success message element loaded
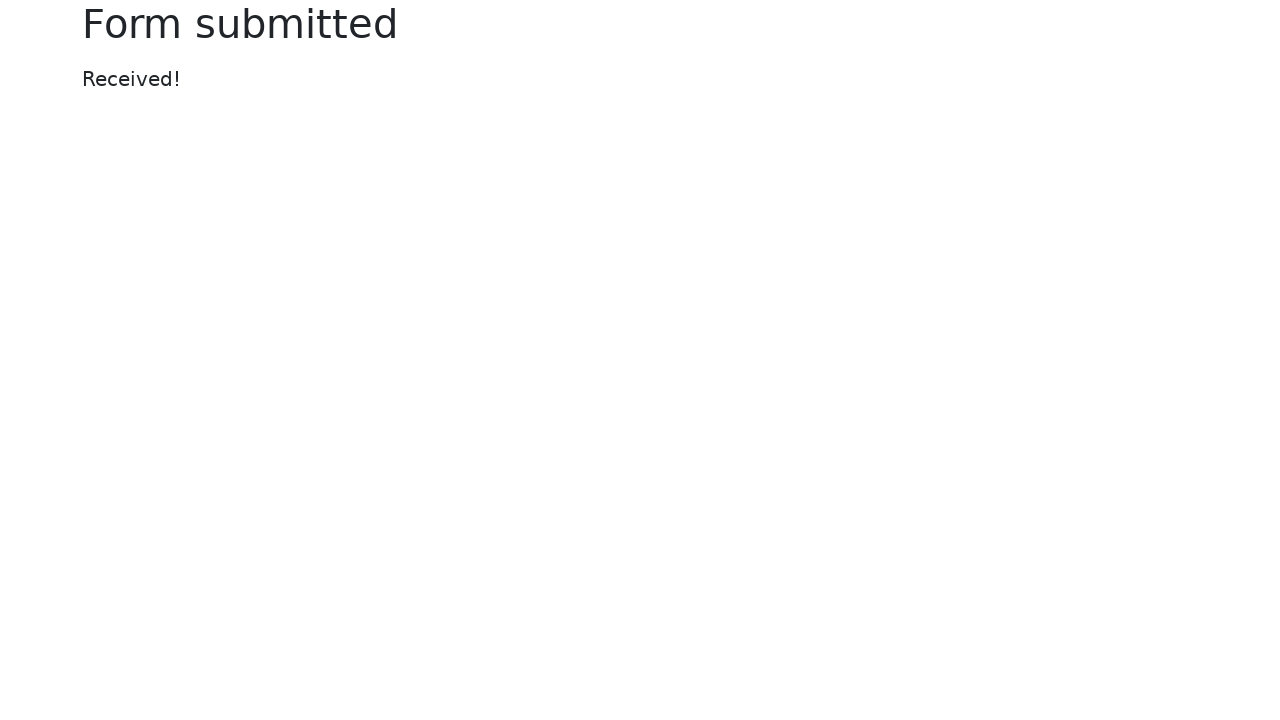

Verified success message displays 'Received!'
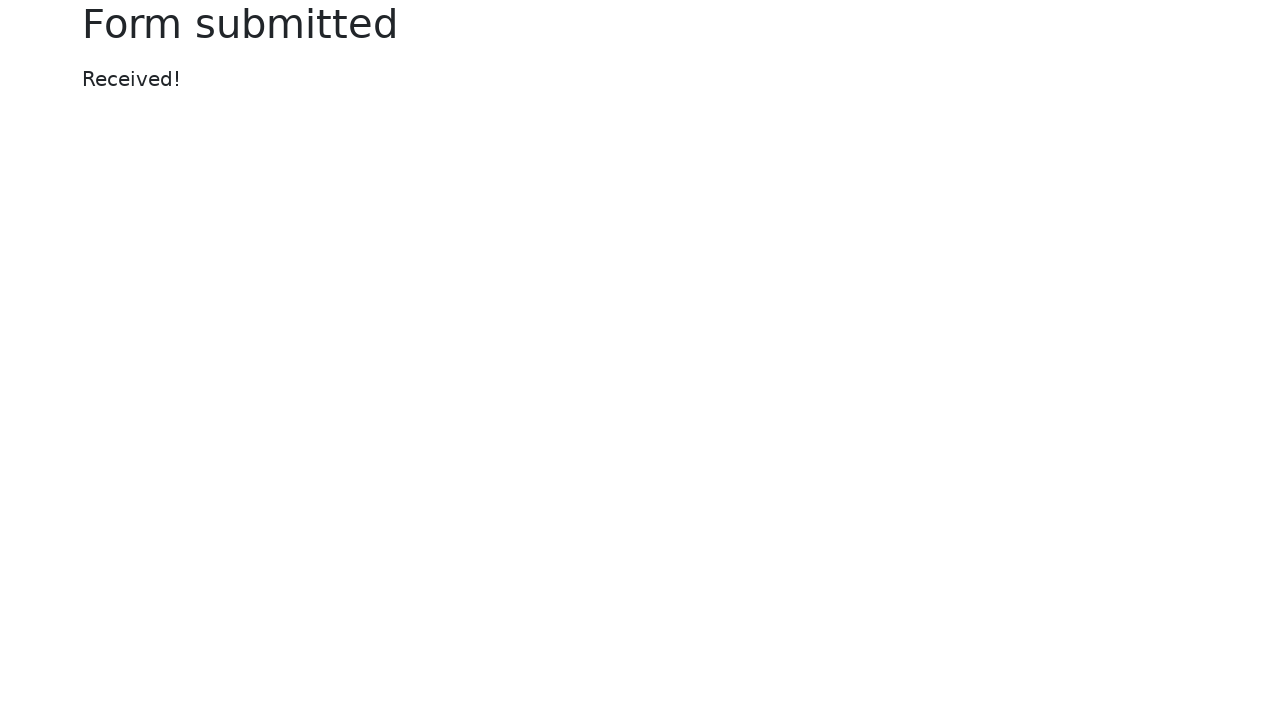

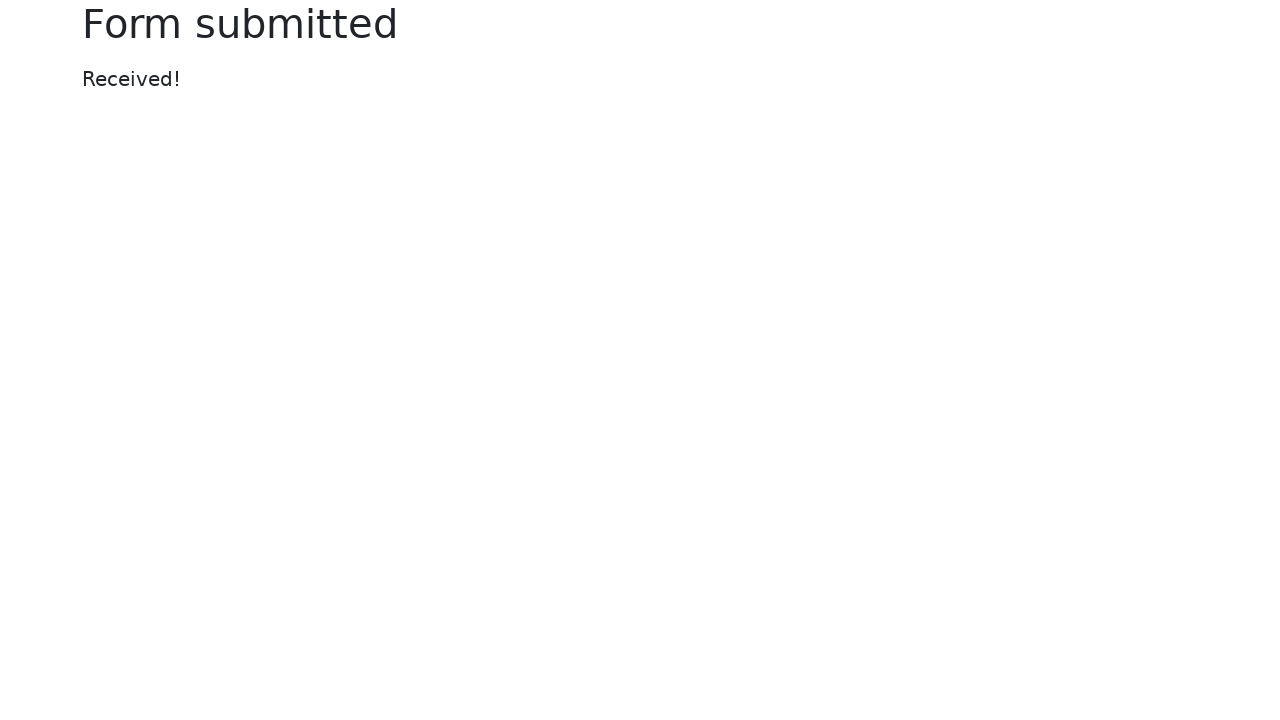